Tests dynamic controls functionality by locating a checkbox element, clicking a toggle button to hide it, and verifying the checkbox visibility state changes.

Starting URL: https://training-support.net/webelements/dynamic-controls

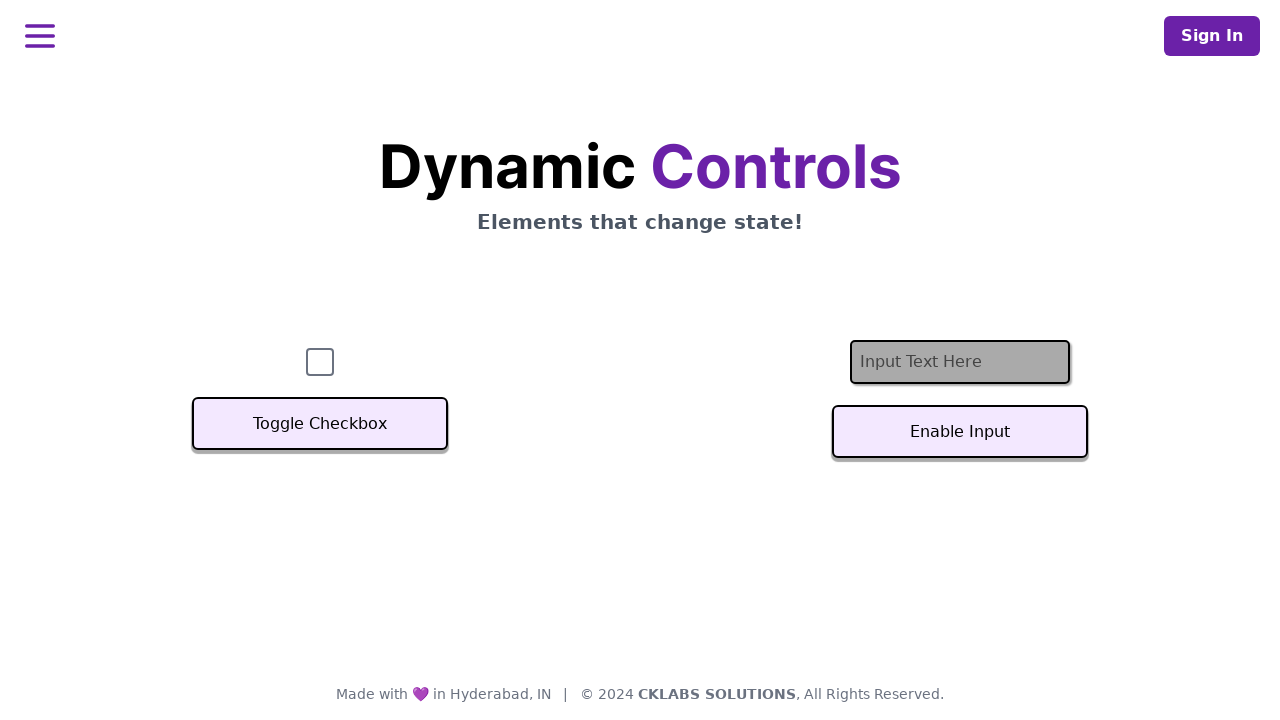

Located checkbox element and verified it is visible
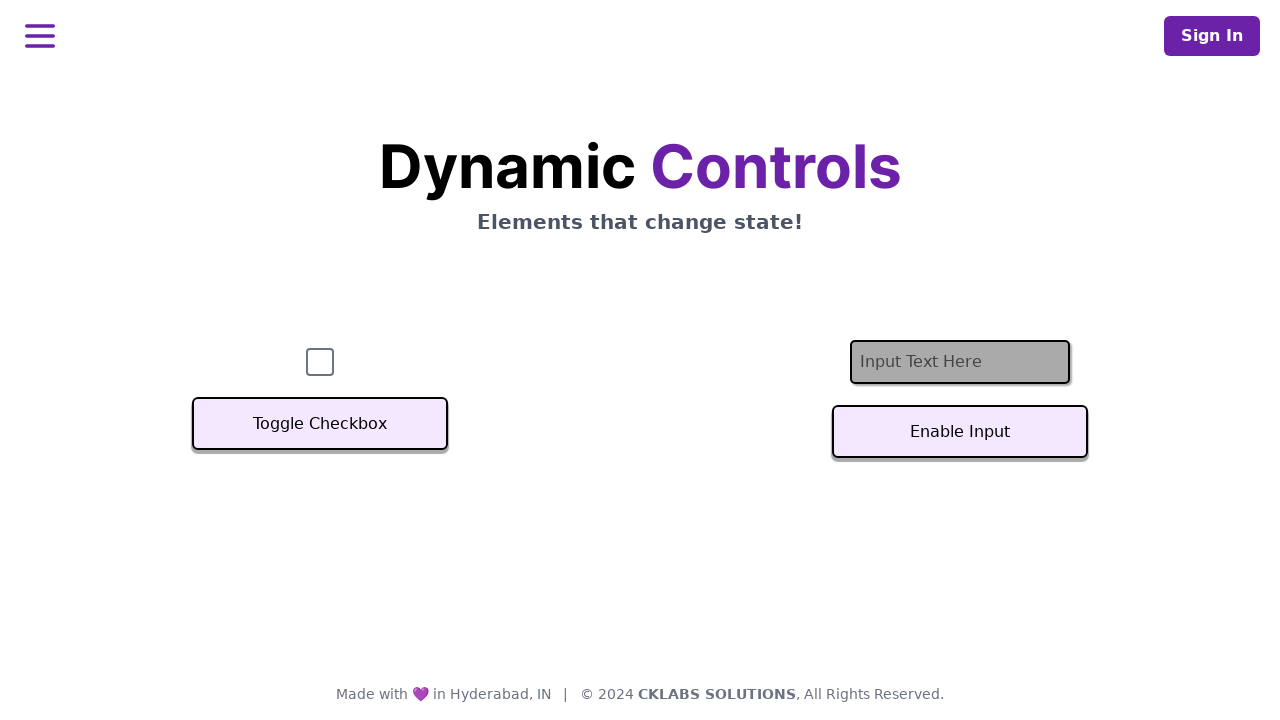

Located the Toggle Checkbox button
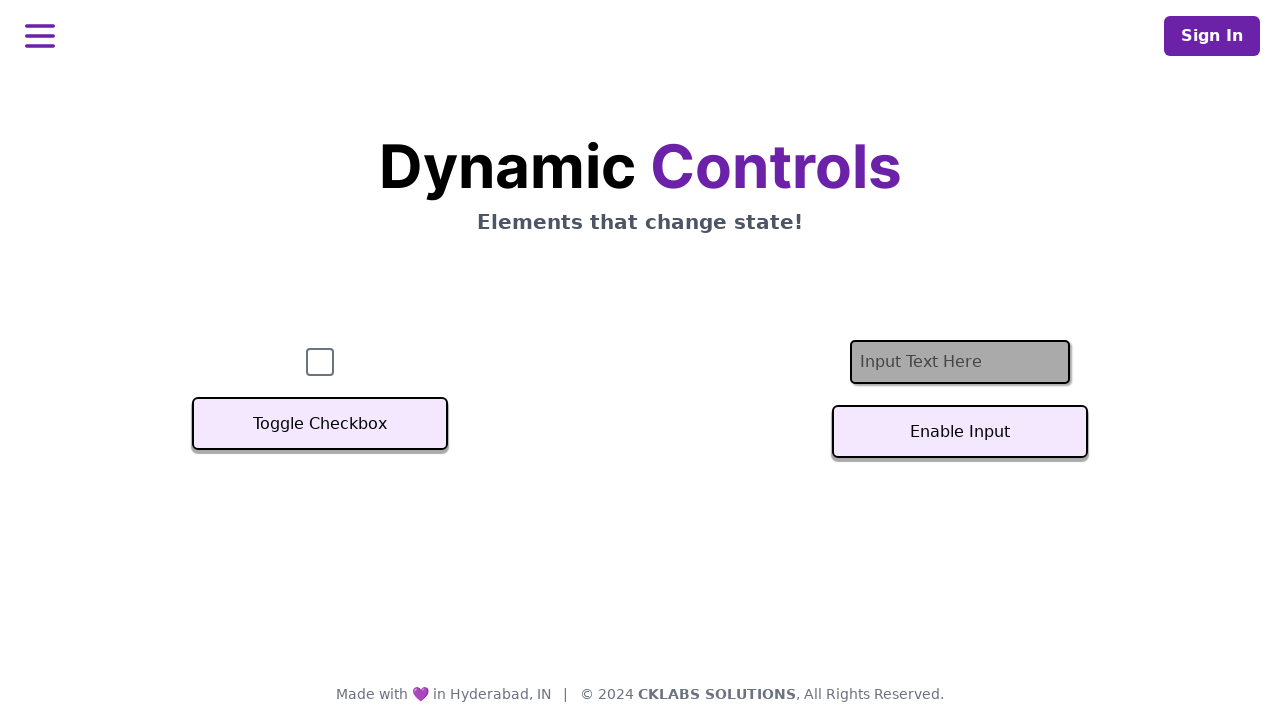

Clicked the Toggle Checkbox button at (320, 424) on xpath=//button[text()='Toggle Checkbox']
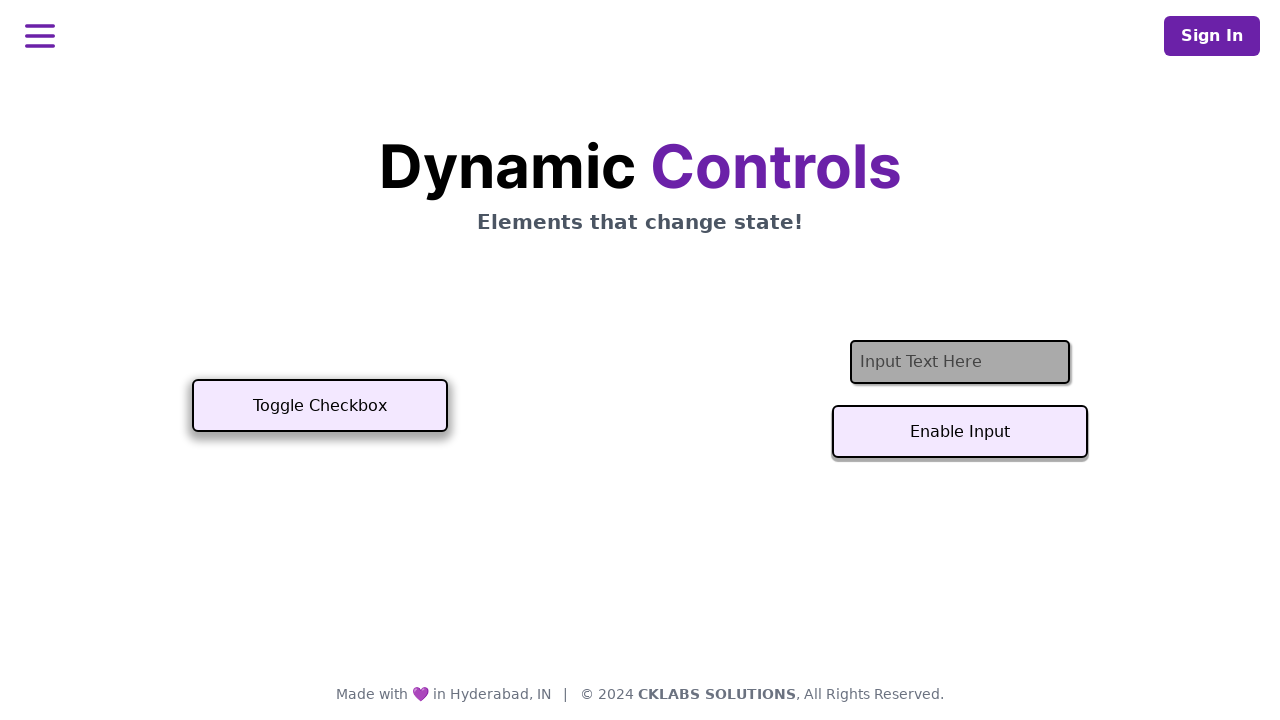

Verified checkbox is now hidden after toggle
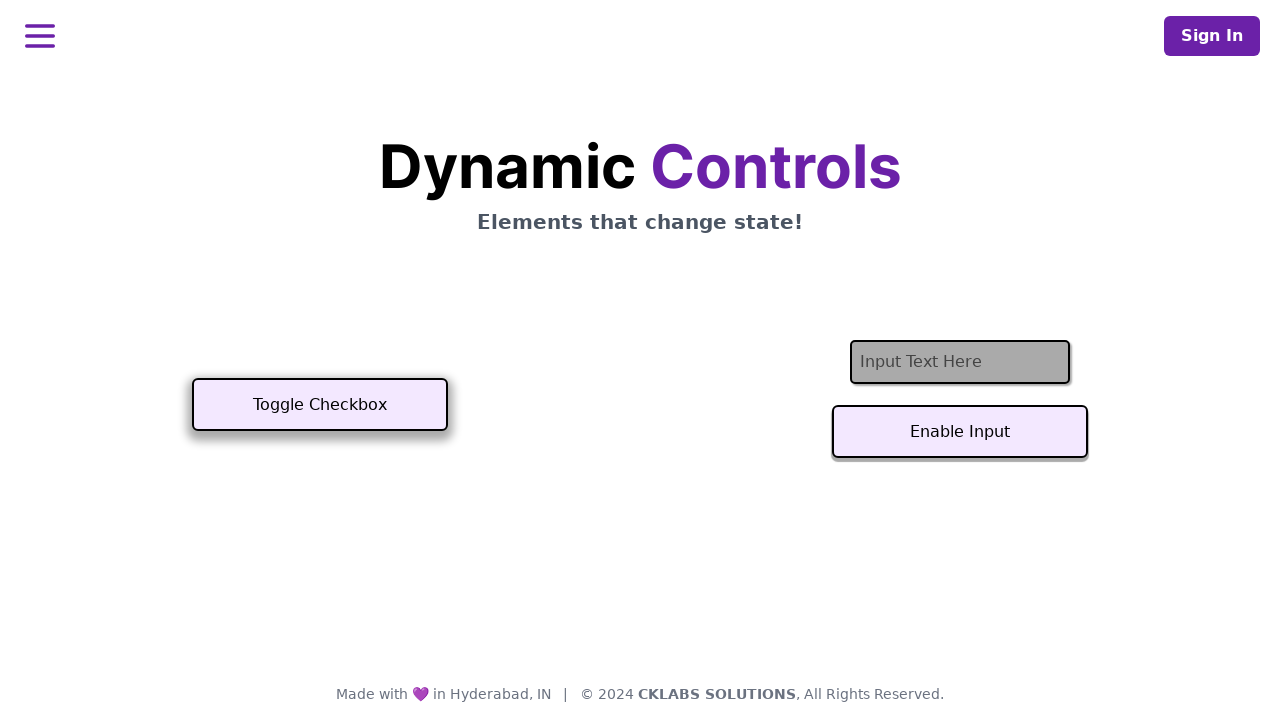

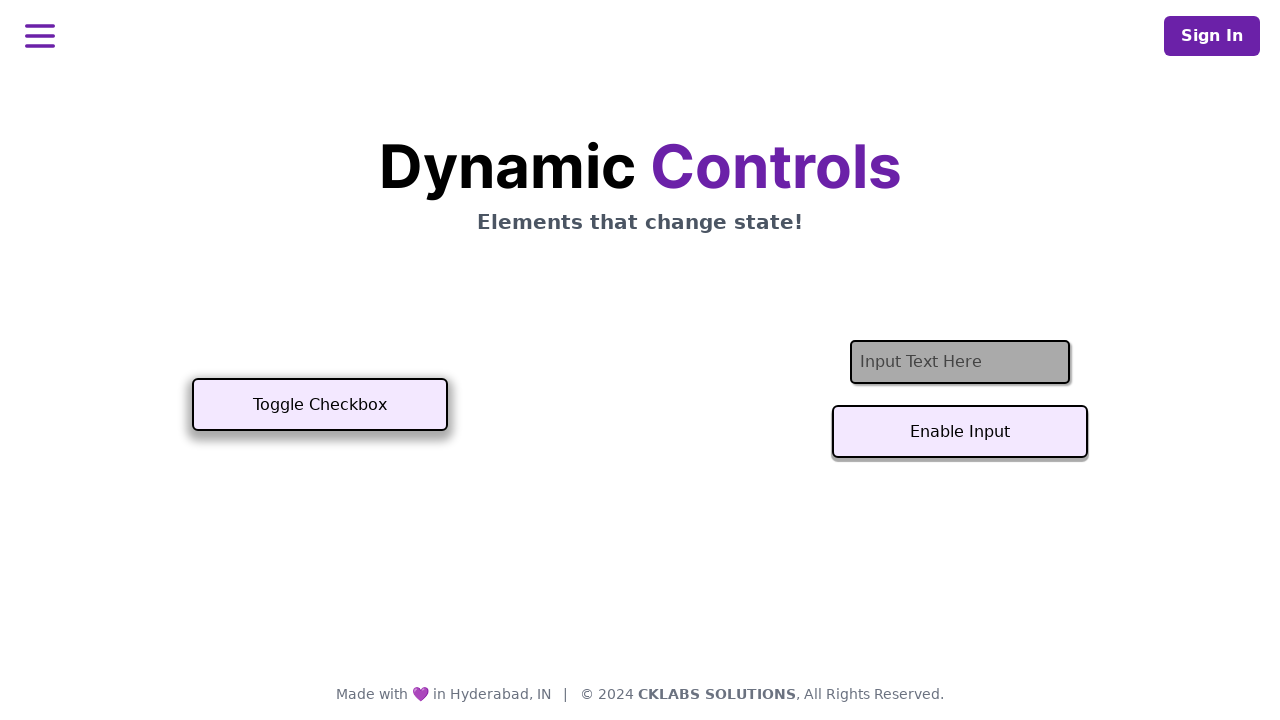